Tests a calculator application by entering random two-digit numbers, performing a random arithmetic operation, and verifying the result

Starting URL: https://bonigarcia.dev/selenium-webdriver-java/slow-calculator.html

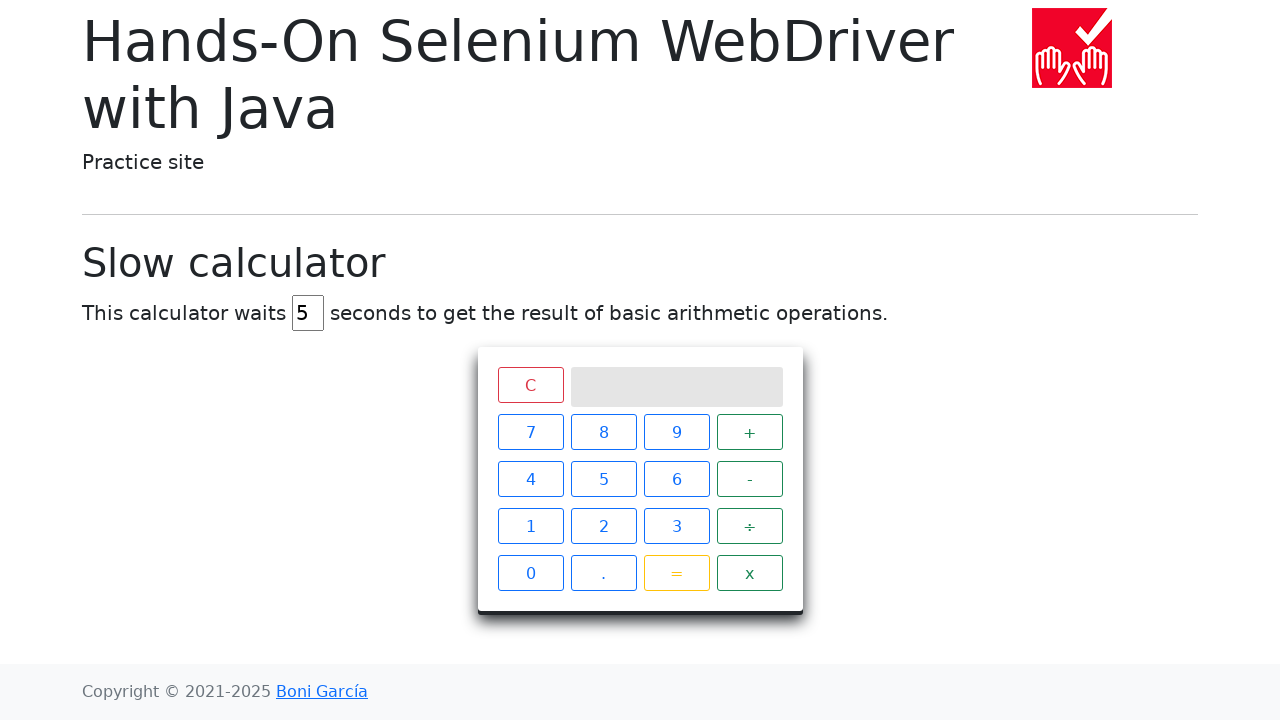

Clicked first digit '0' on calculator at (530, 573) on //div[@id='calculator']//span[contains(text(),'0')]
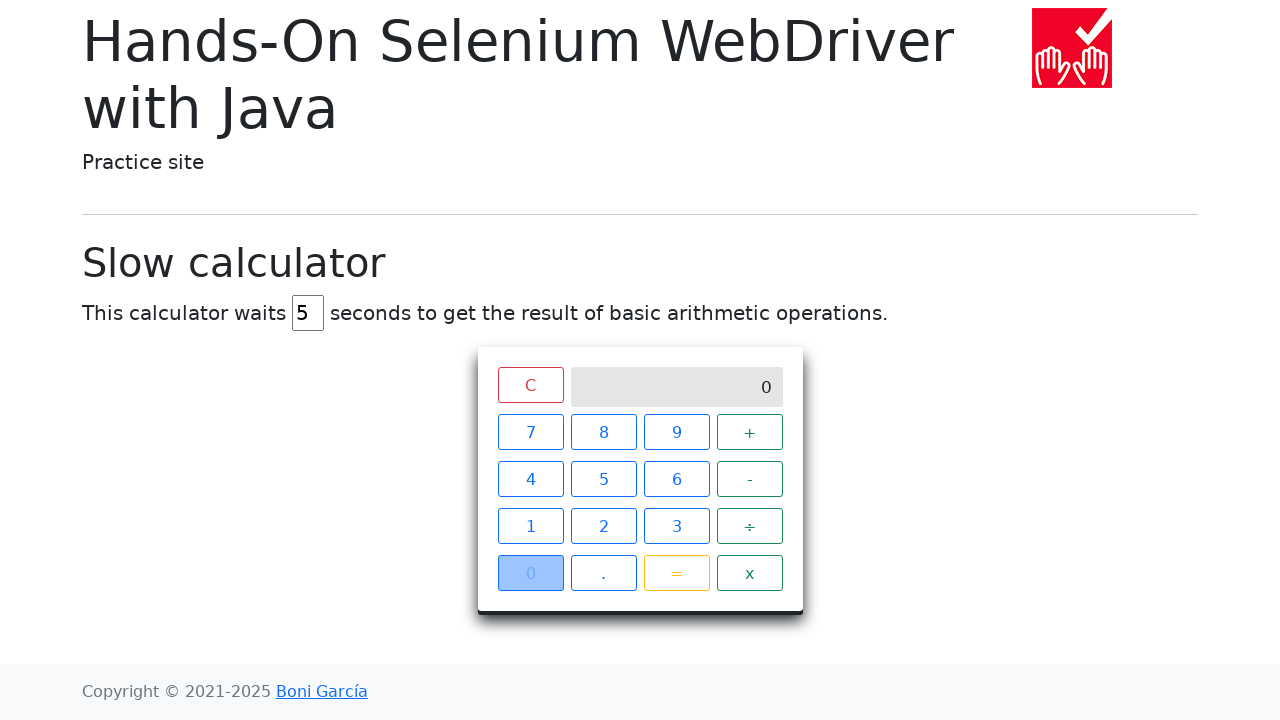

Clicked second digit '8' to form first number '08' at (604, 432) on //div[@id='calculator']//span[contains(text(),'8')]
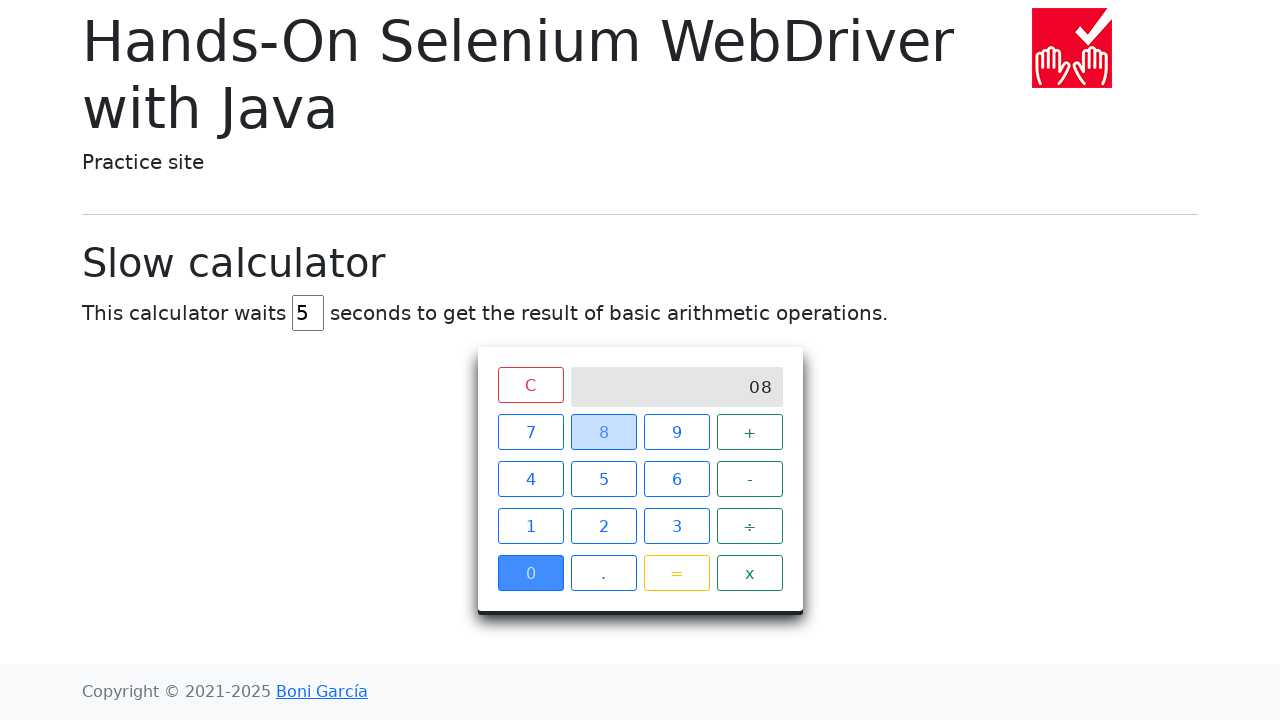

Selected operator 'x' at (750, 573) on xpath=//*[@id='calculator']//span[contains(@class,'operator btn btn-outline-succ
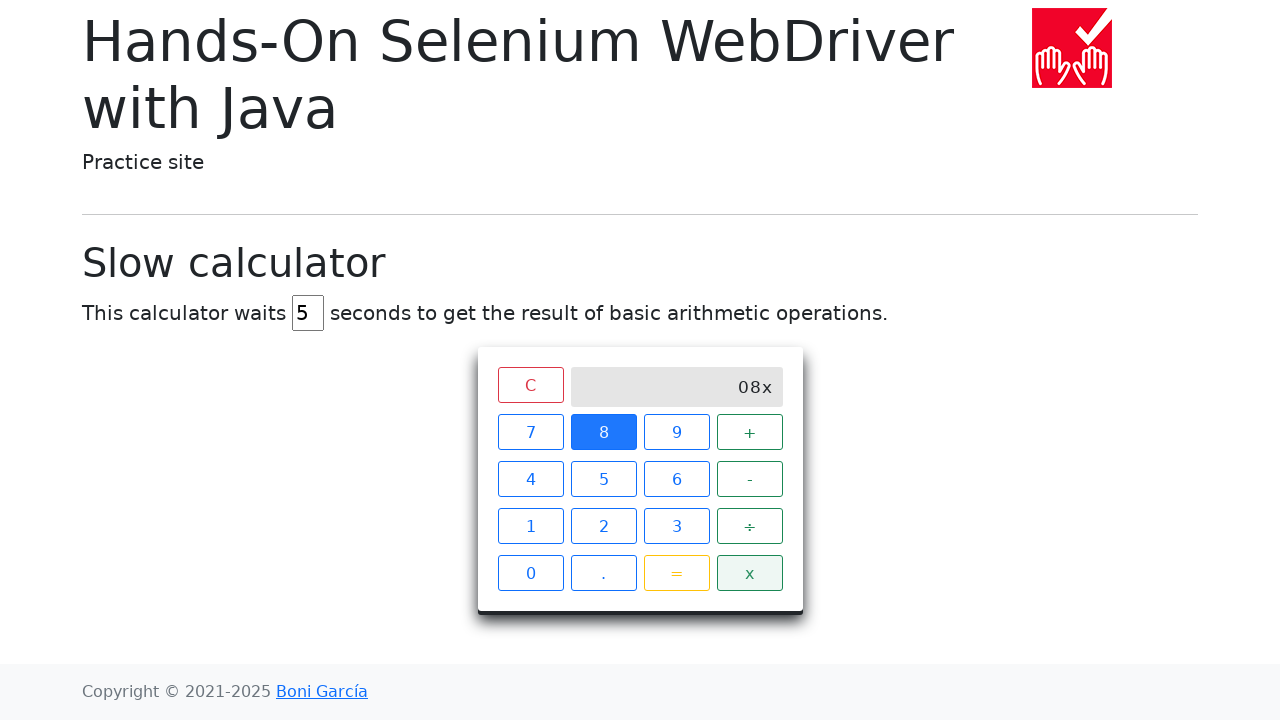

Clicked first digit '7' of second number at (530, 432) on //div[@id='calculator']//span[contains(text(),'7')]
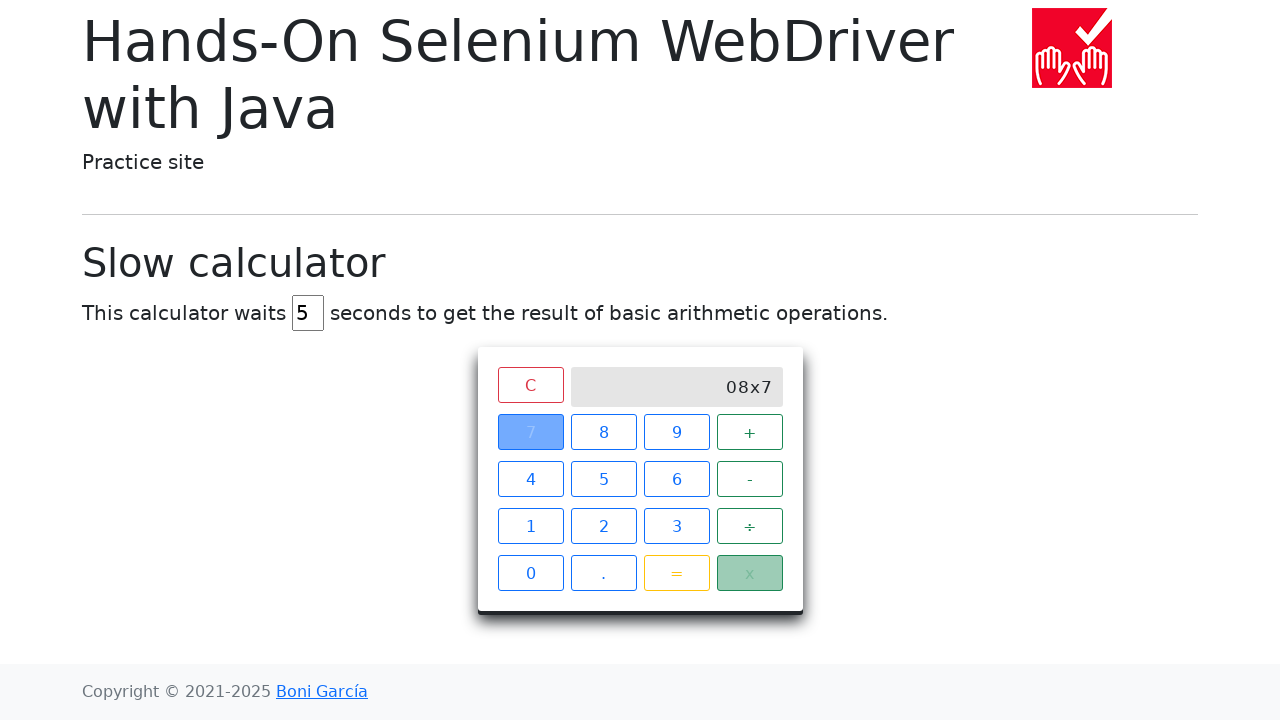

Clicked second digit '5' to form second number '75' at (604, 479) on //div[@id='calculator']//span[contains(text(),'5')]
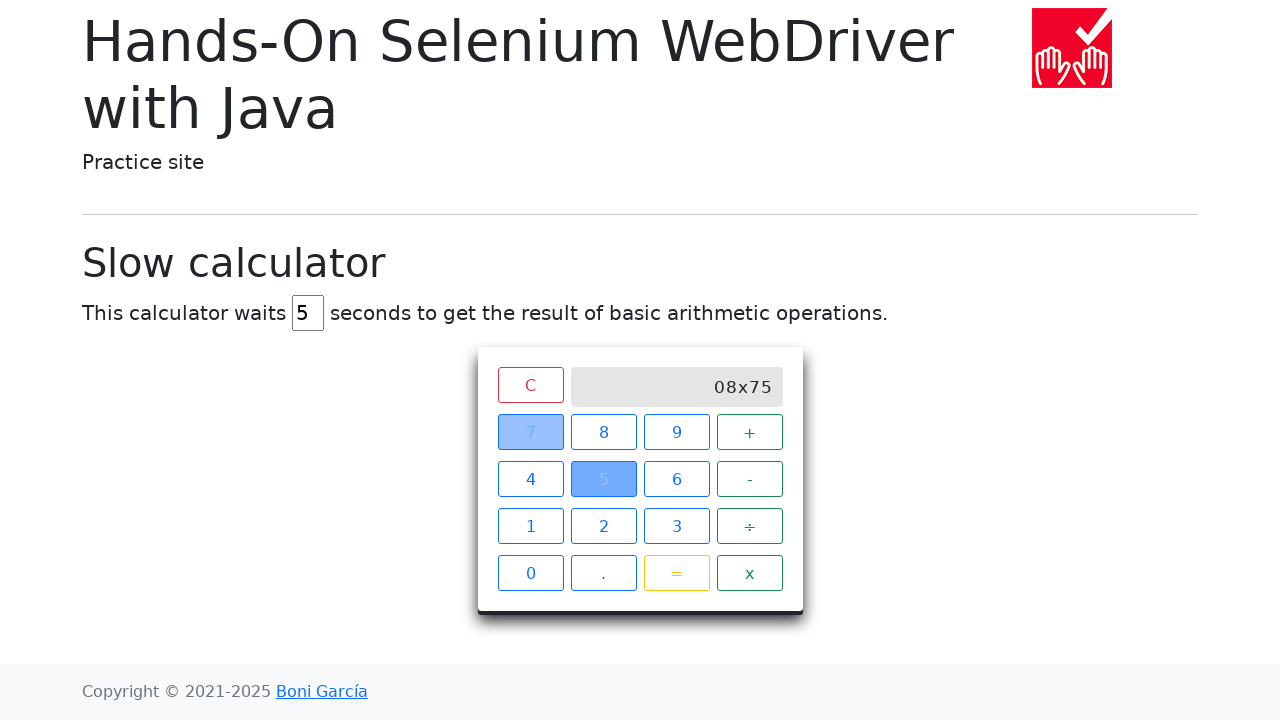

Clicked equals button to calculate 8 x 75 at (676, 573) on xpath=//*[@class='btn btn-outline-warning']
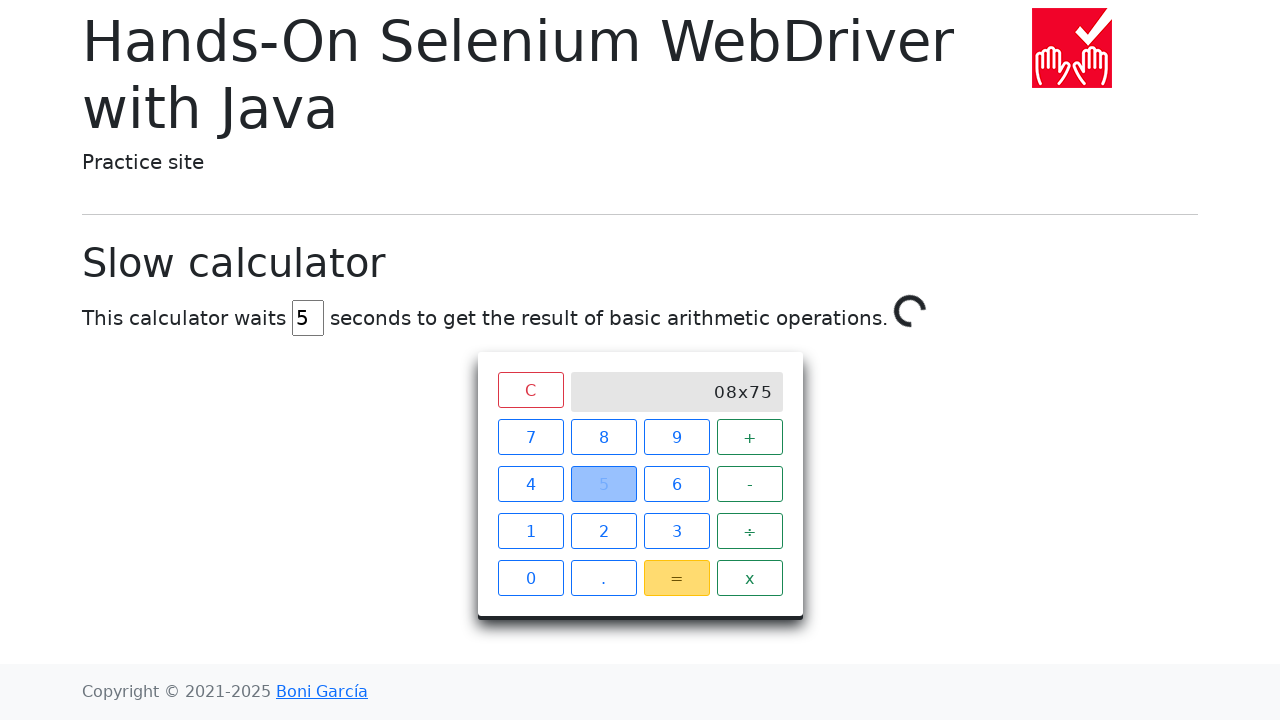

Waited 6 seconds for slow calculator to complete computation
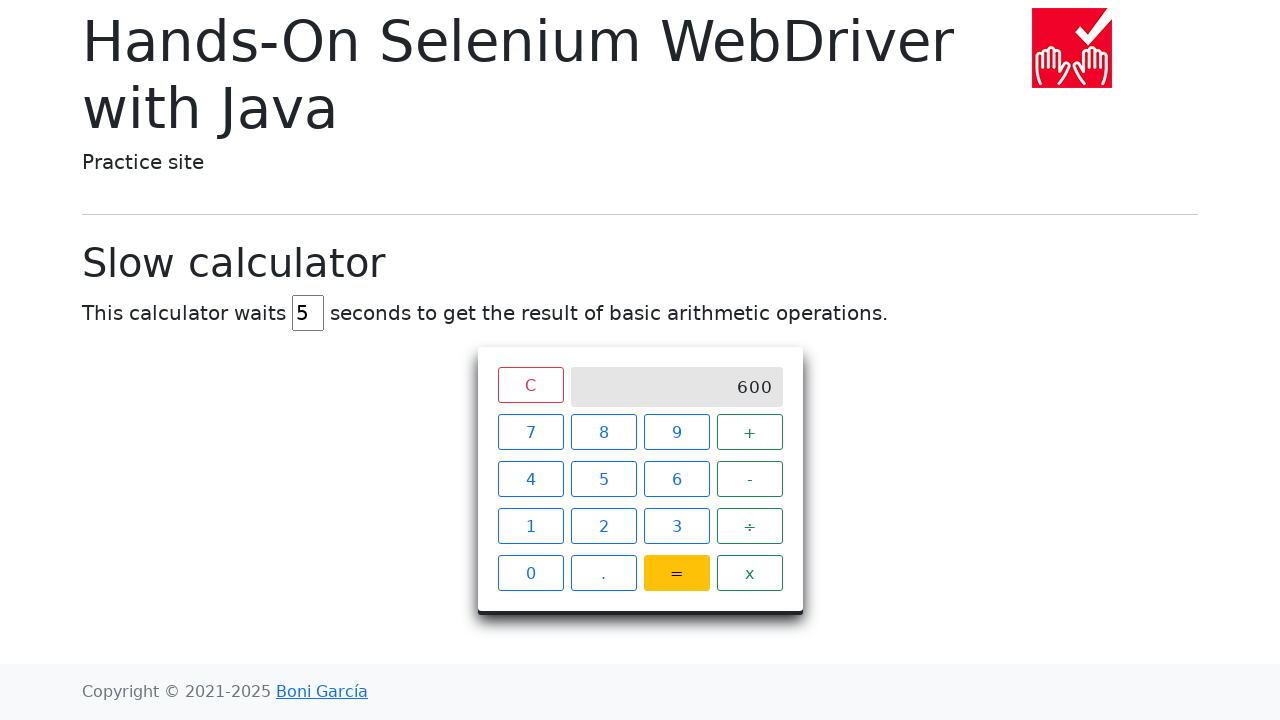

Retrieved calculator result from screen: 600.0
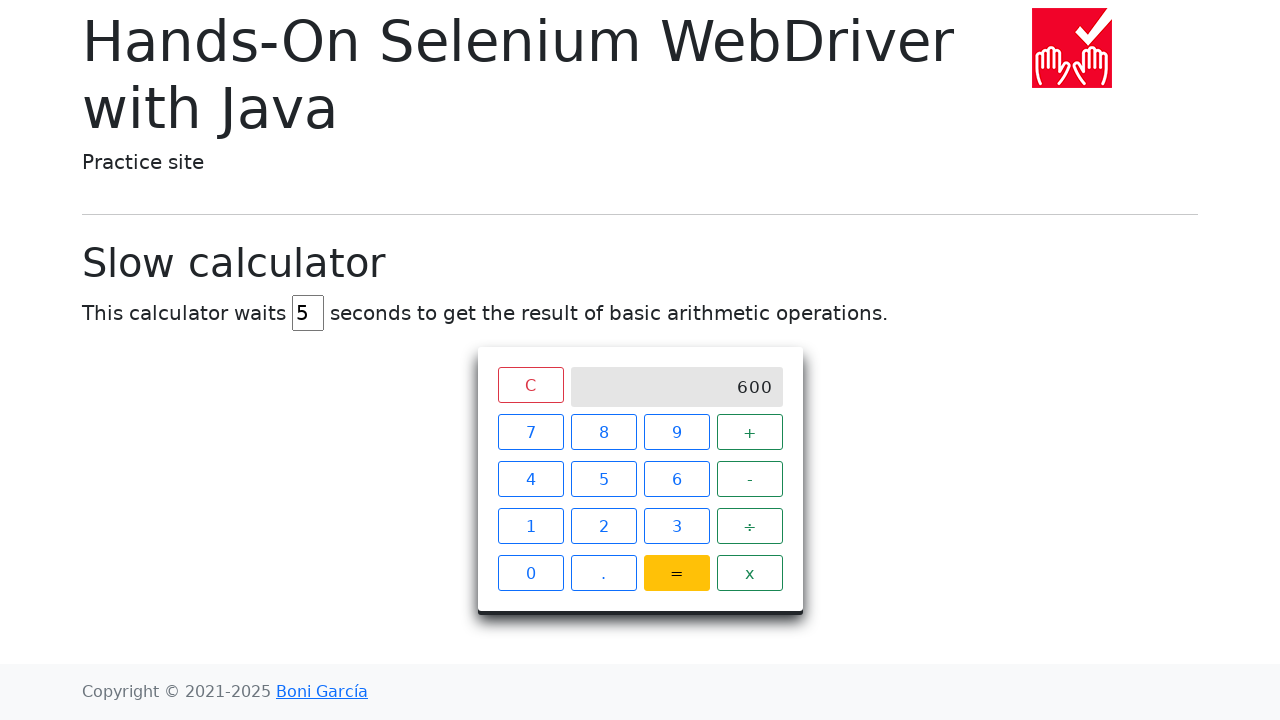

Verified calculation result: expected 600, got 600.0 ✓
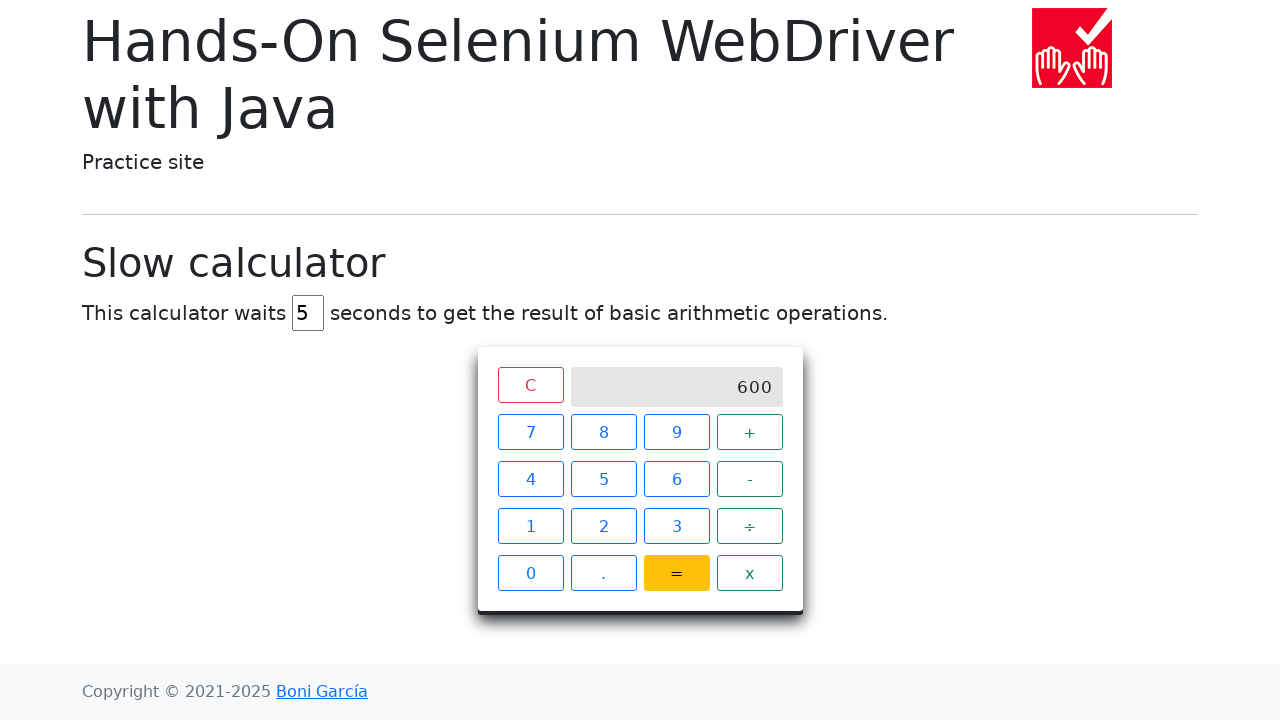

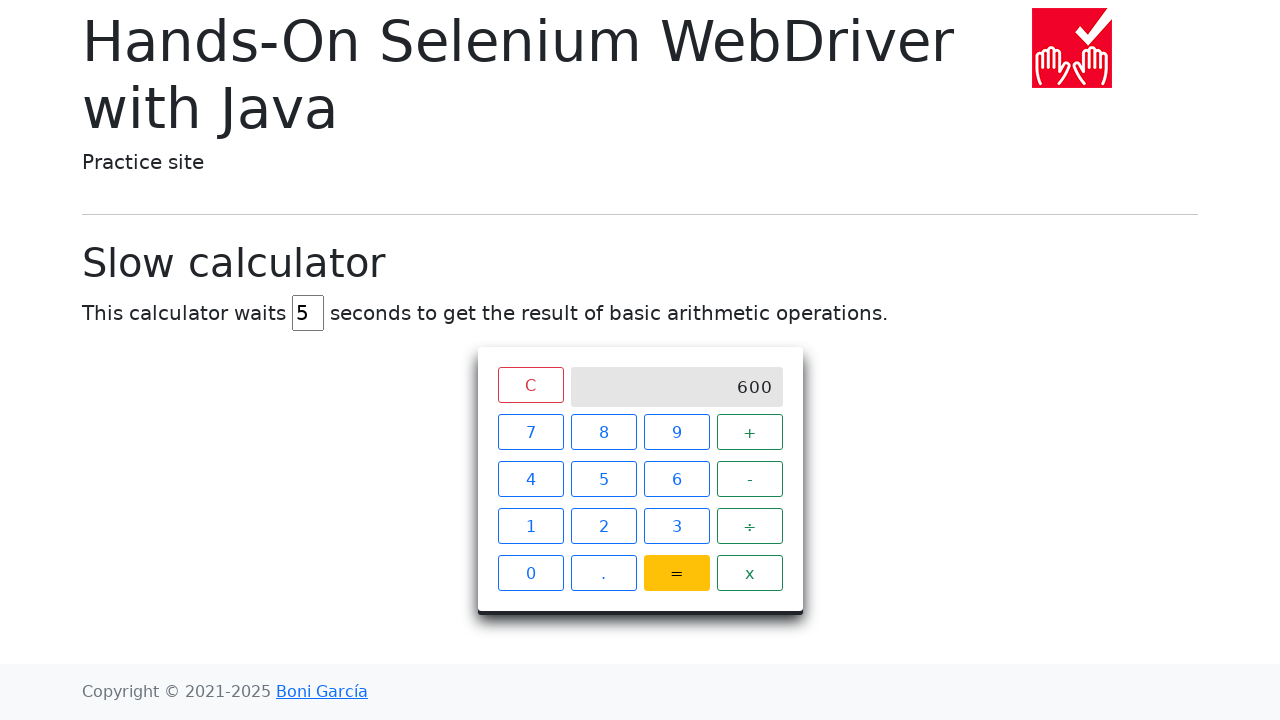